Tests JavaScript confirm dialog by clicking confirm button and dismissing the dialog

Starting URL: https://automationfc.github.io/basic-form/index.html

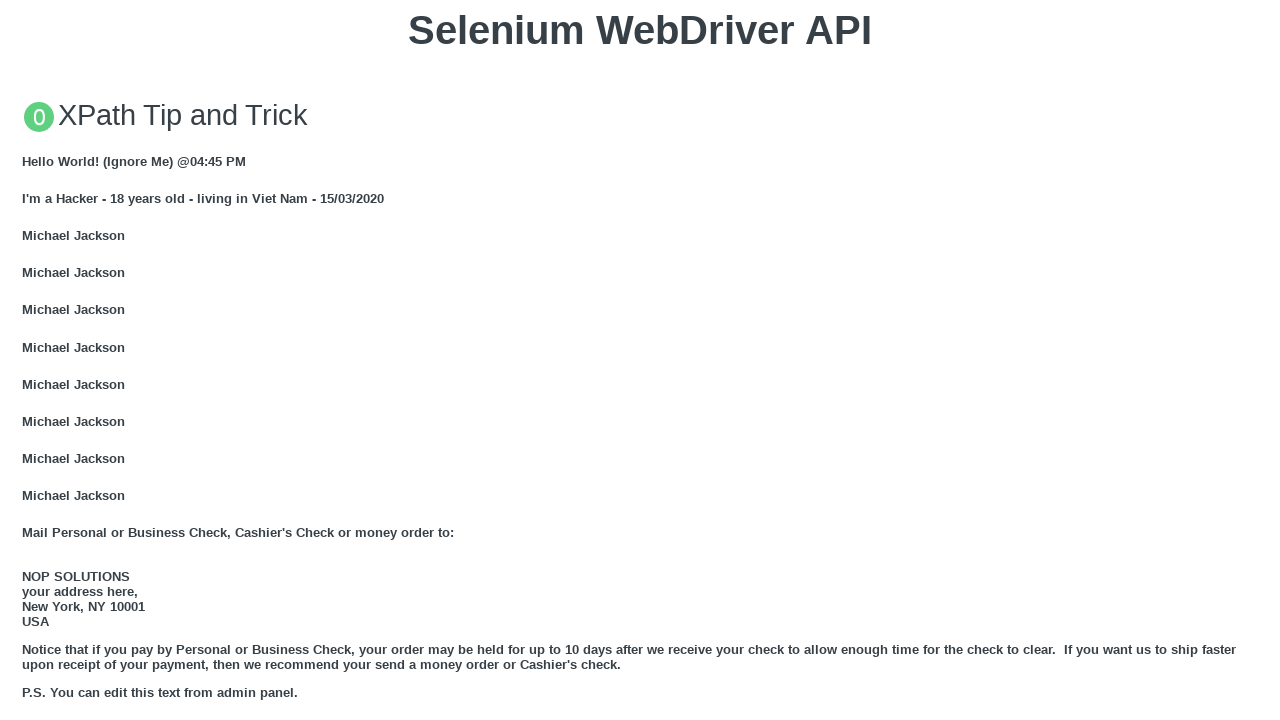

Set up dialog handler to dismiss confirm dialog
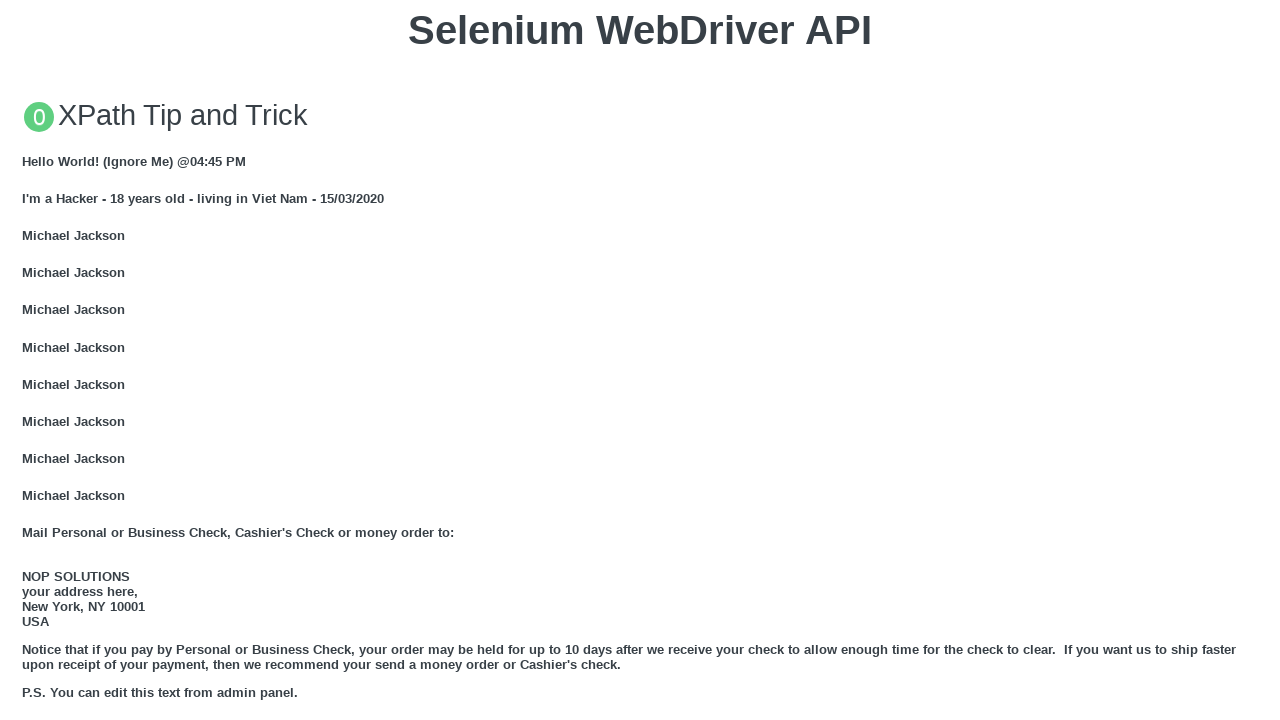

Clicked 'Click for JS Confirm' button at (640, 360) on xpath=//button[text()='Click for JS Confirm']
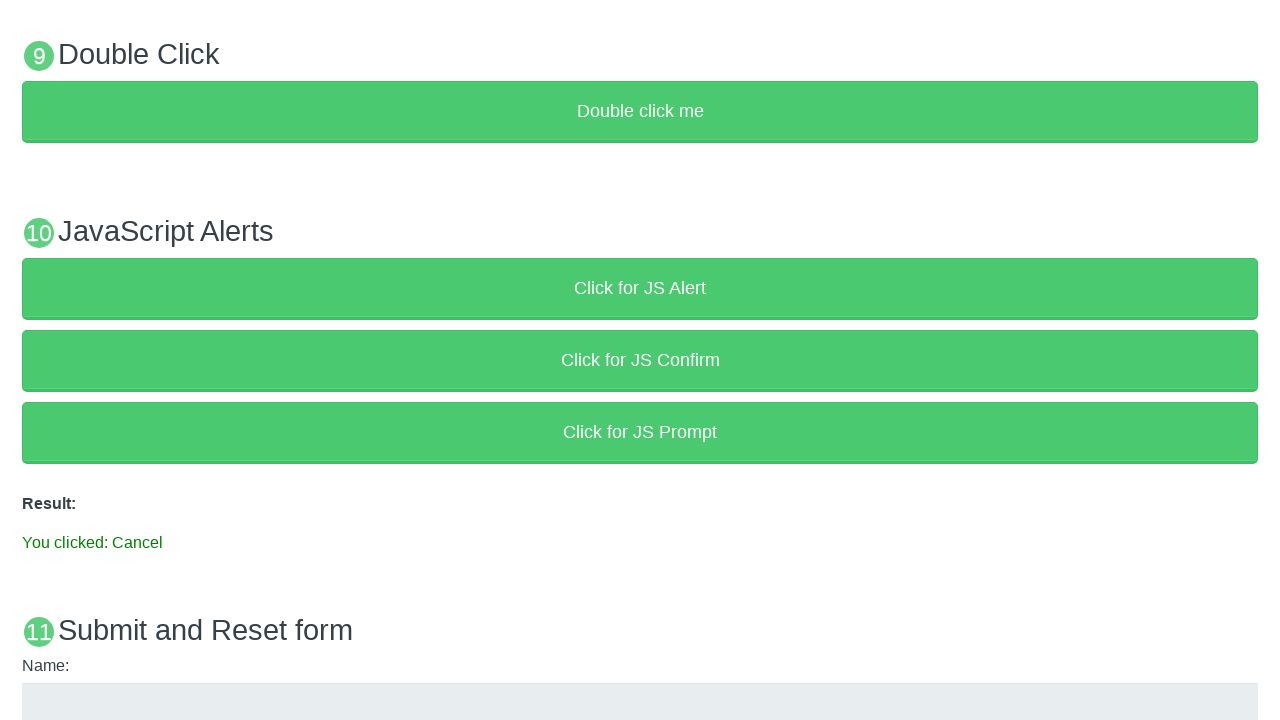

Verified result message displays 'You clicked: Cancel' after dismissing confirm dialog
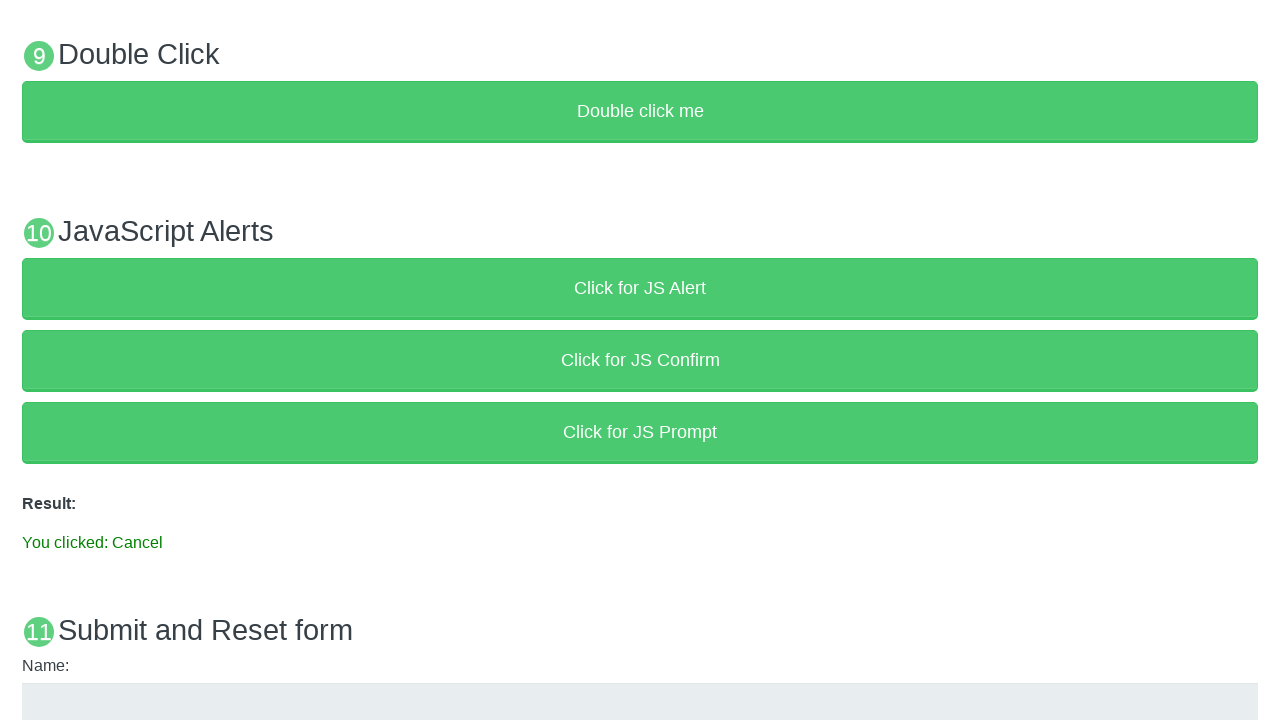

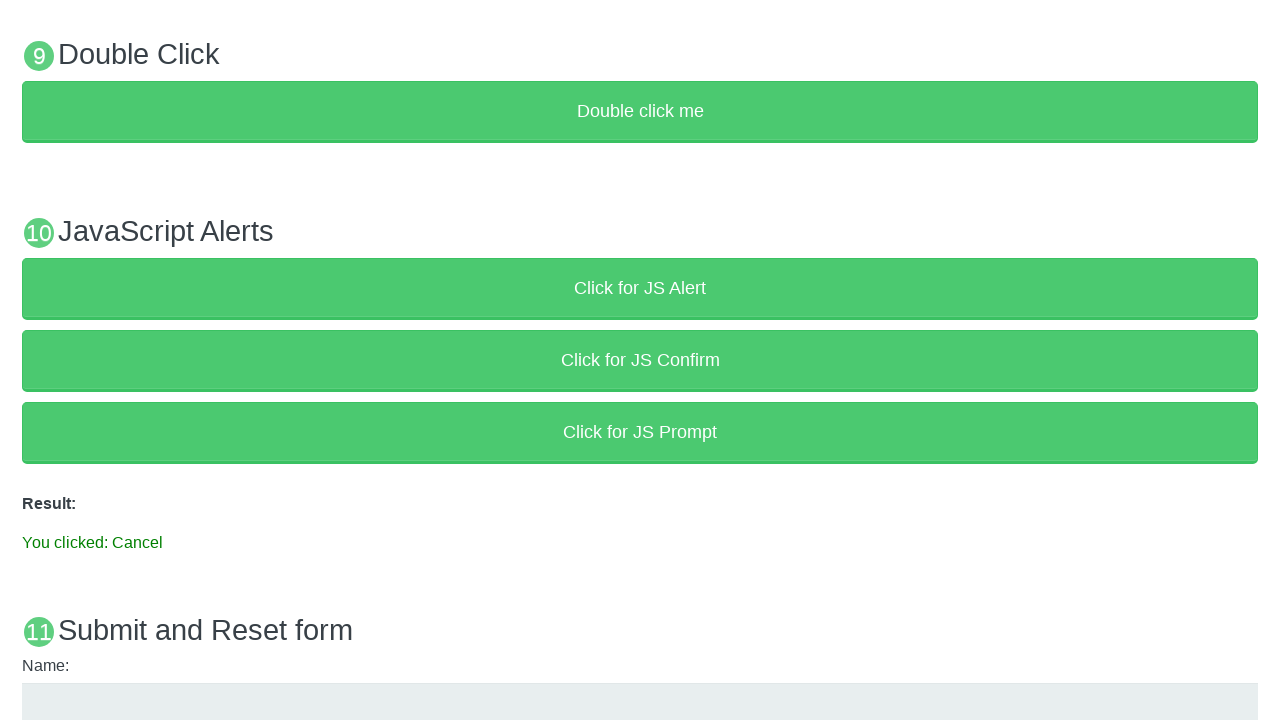